Clicks Python checkbox and explicitly verifies the text content includes PYTHON

Starting URL: https://play1.automationcamp.ir/forms.html

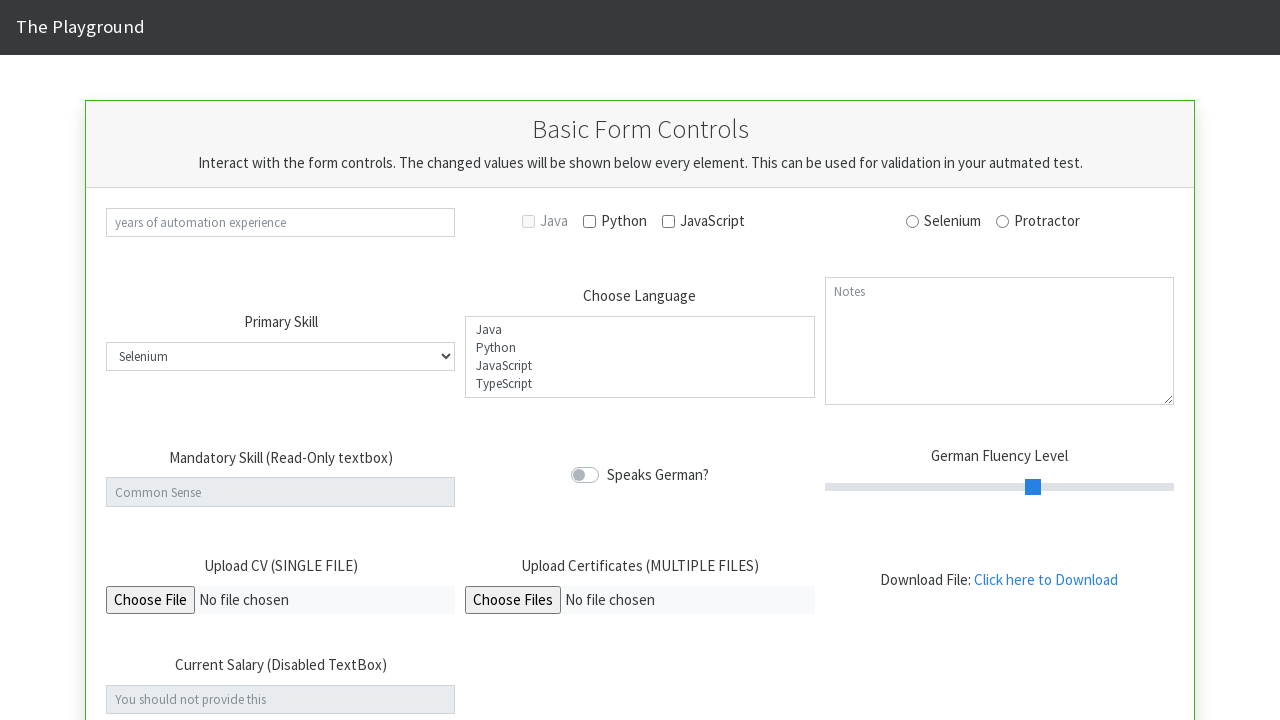

Clicked Python checkbox at (590, 221) on #check_python
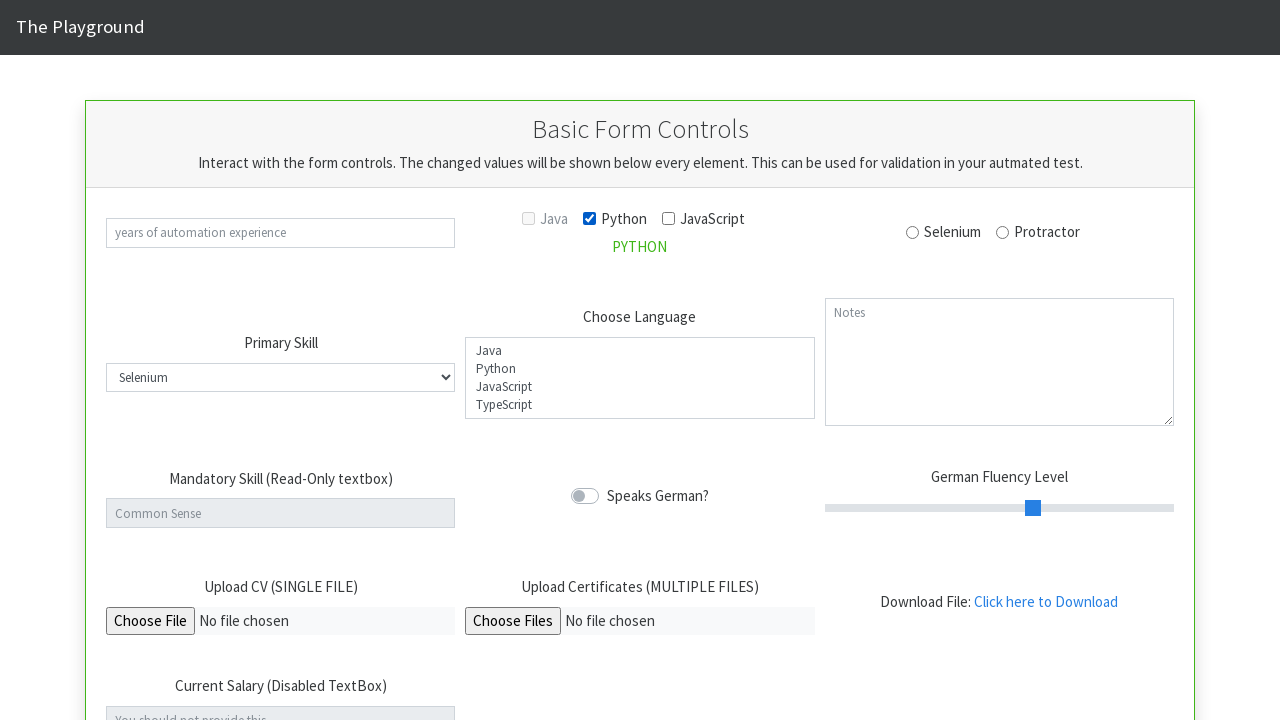

Retrieved text content from validation element
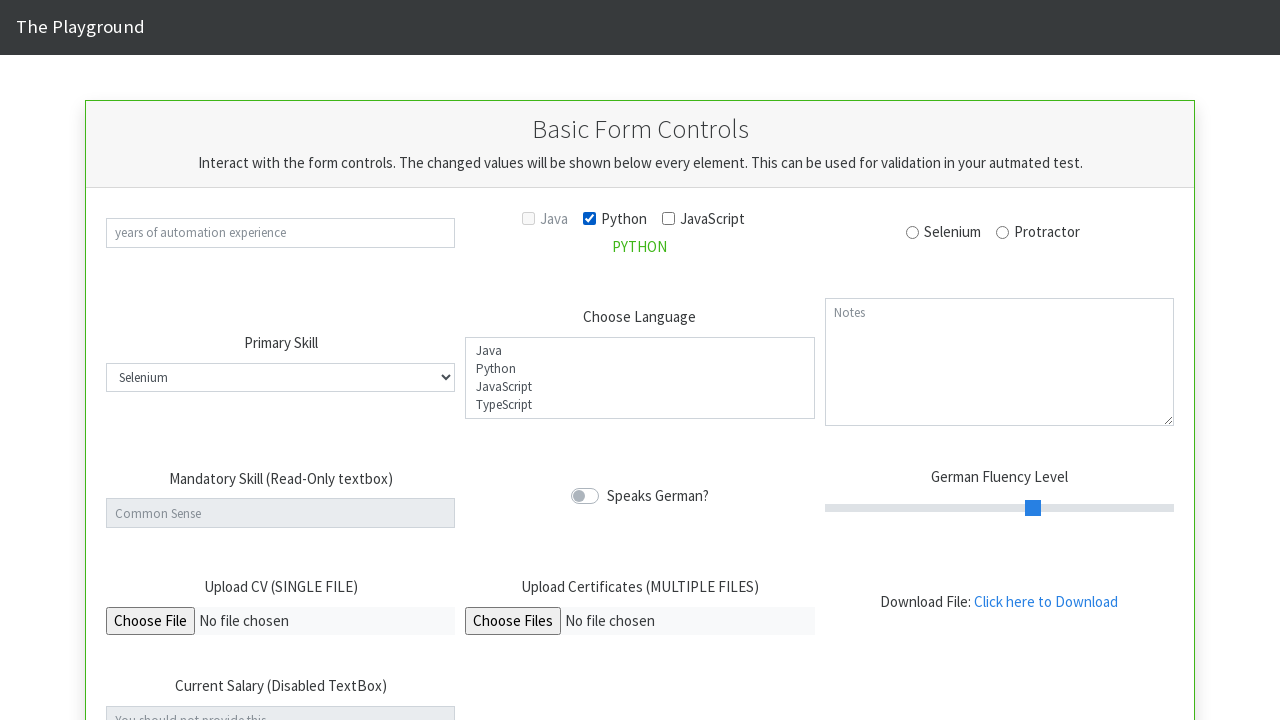

Verified that text content includes PYTHON
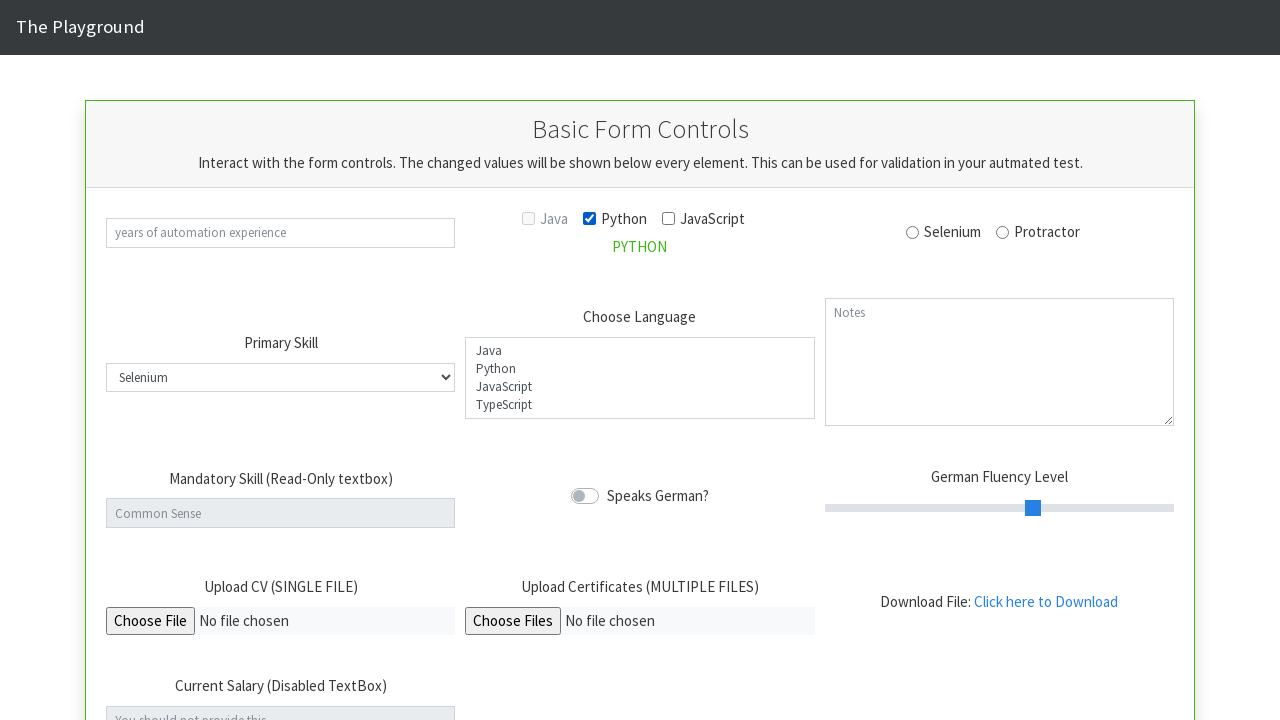

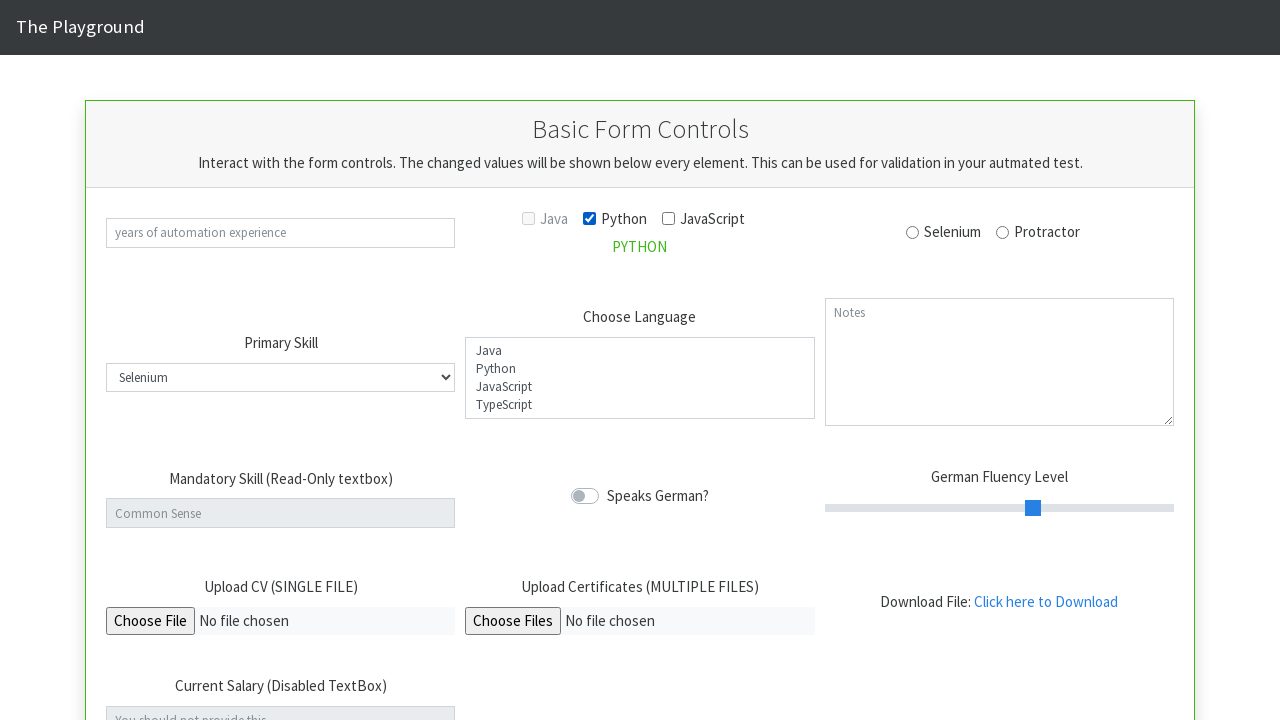